Tests error handling when email field is left empty during signup

Starting URL: https://login.mailchimp.com/signup/

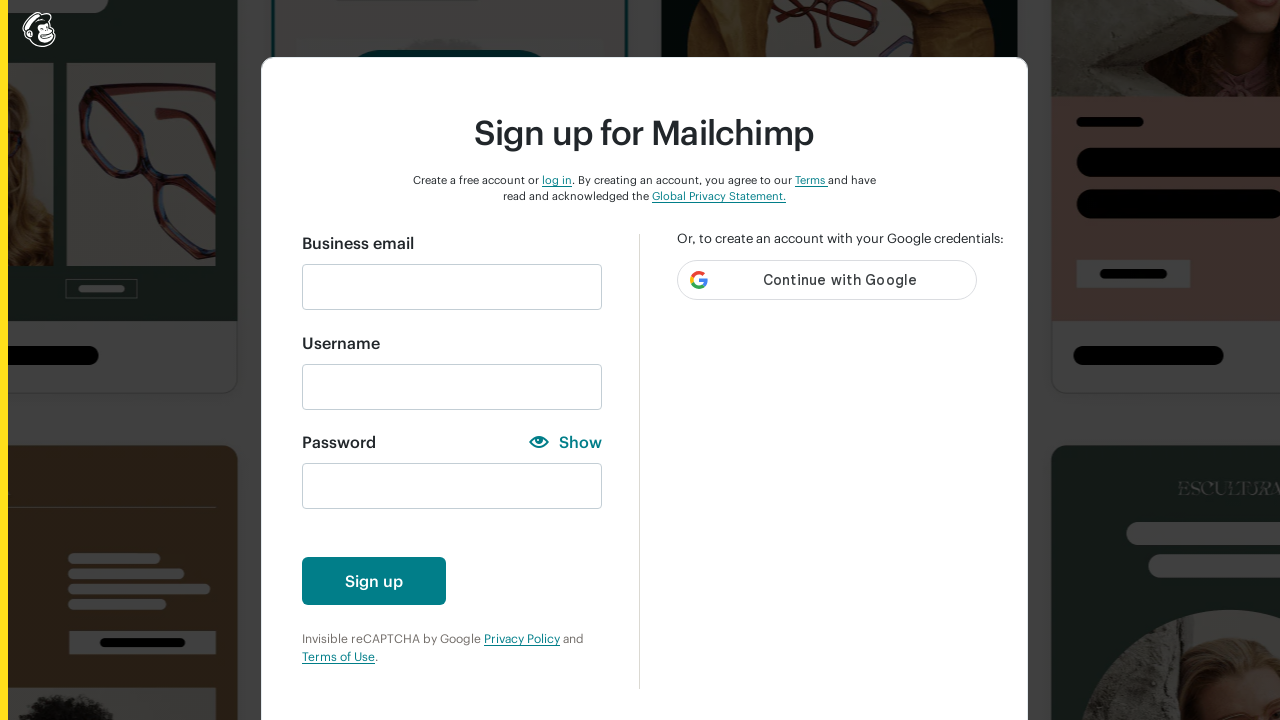

Left email field empty on #email
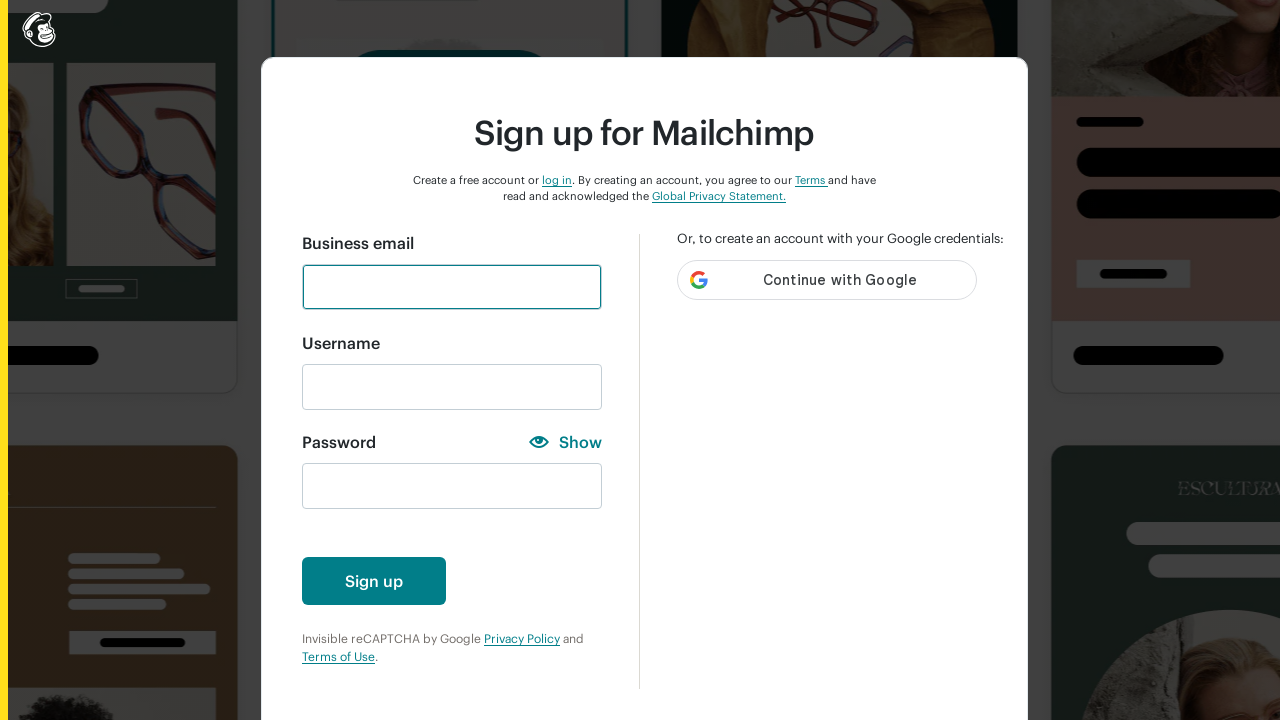

Filled username field with 'testuser456' on #new_username
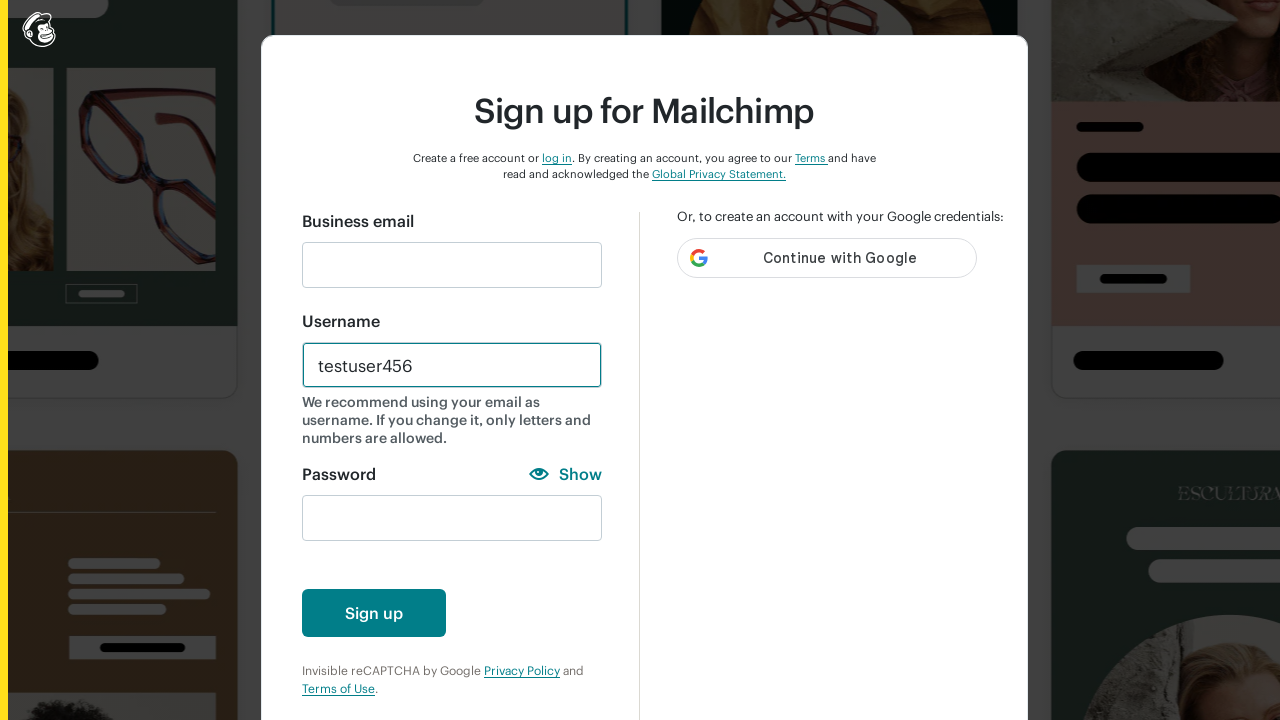

Filled password field with secure password on #new_password
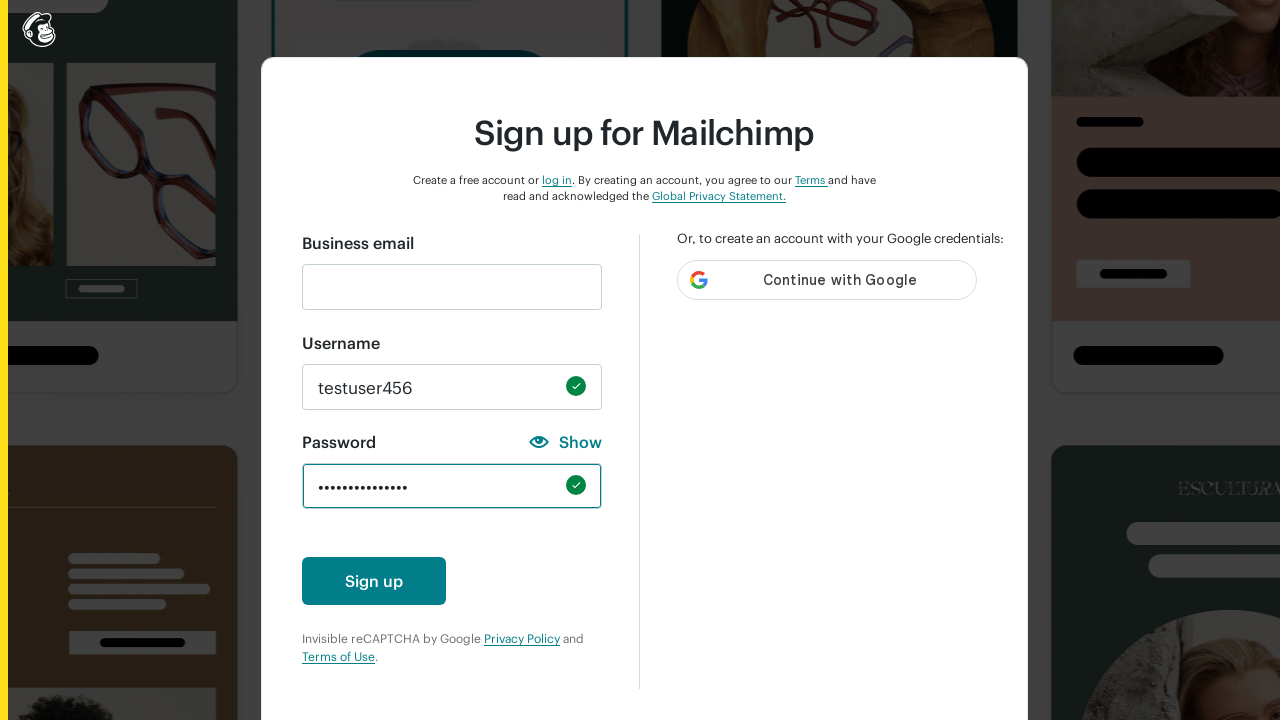

Submitted signup form by pressing Enter on #signup-form
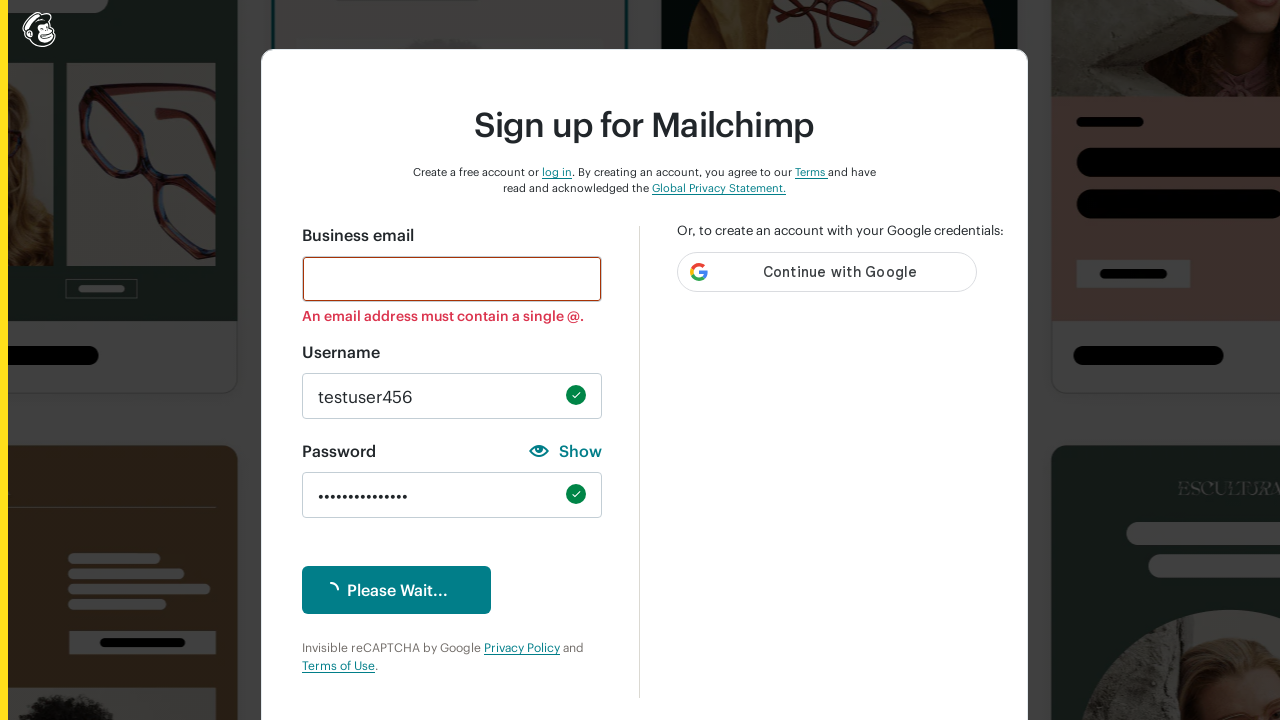

Error message appeared for empty email field
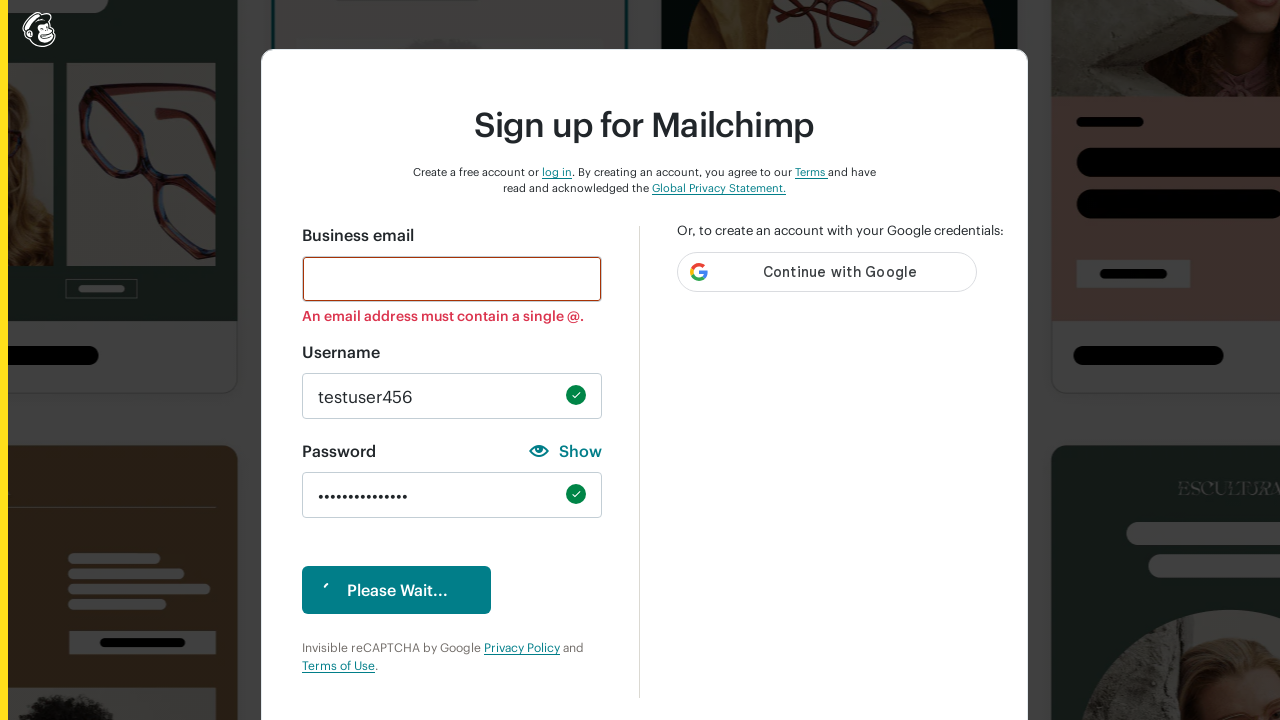

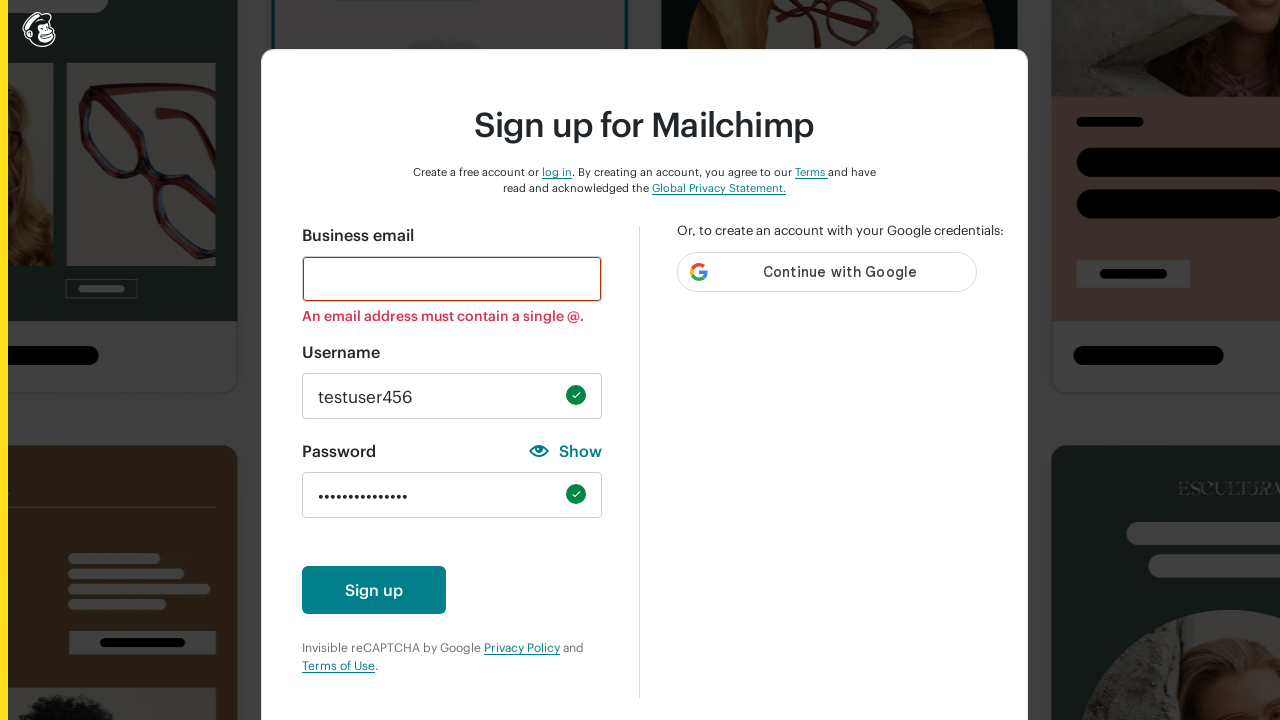